Tests the Freshworks website by navigating to the homepage and clicking on the Support link to demonstrate wait functionality.

Starting URL: https://www.freshworks.com/

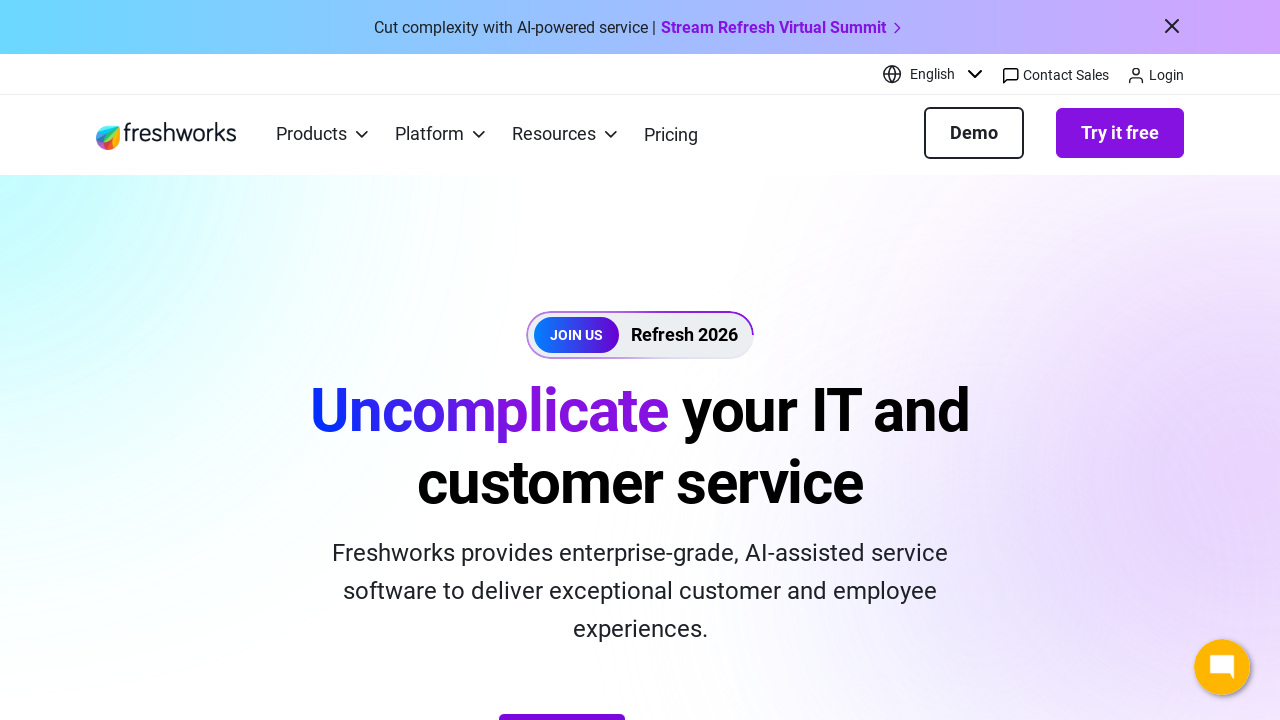

Navigated to Freshworks homepage
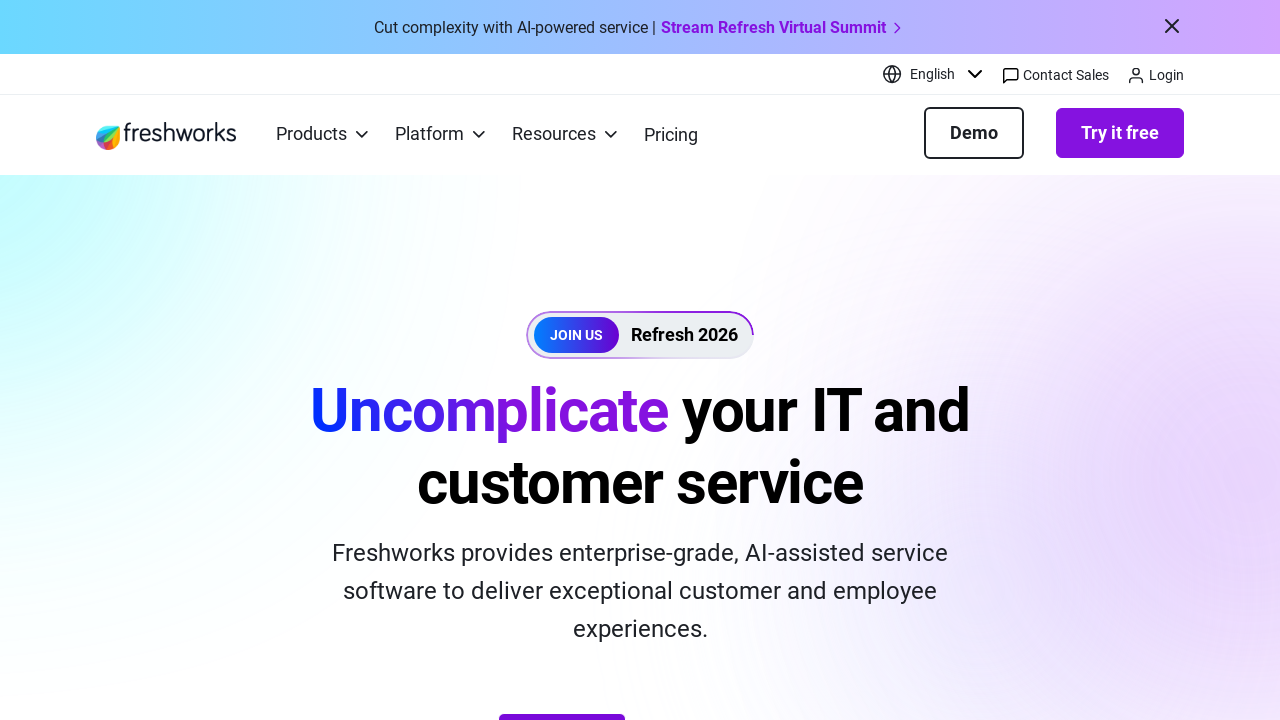

Support link appeared and is ready to interact with
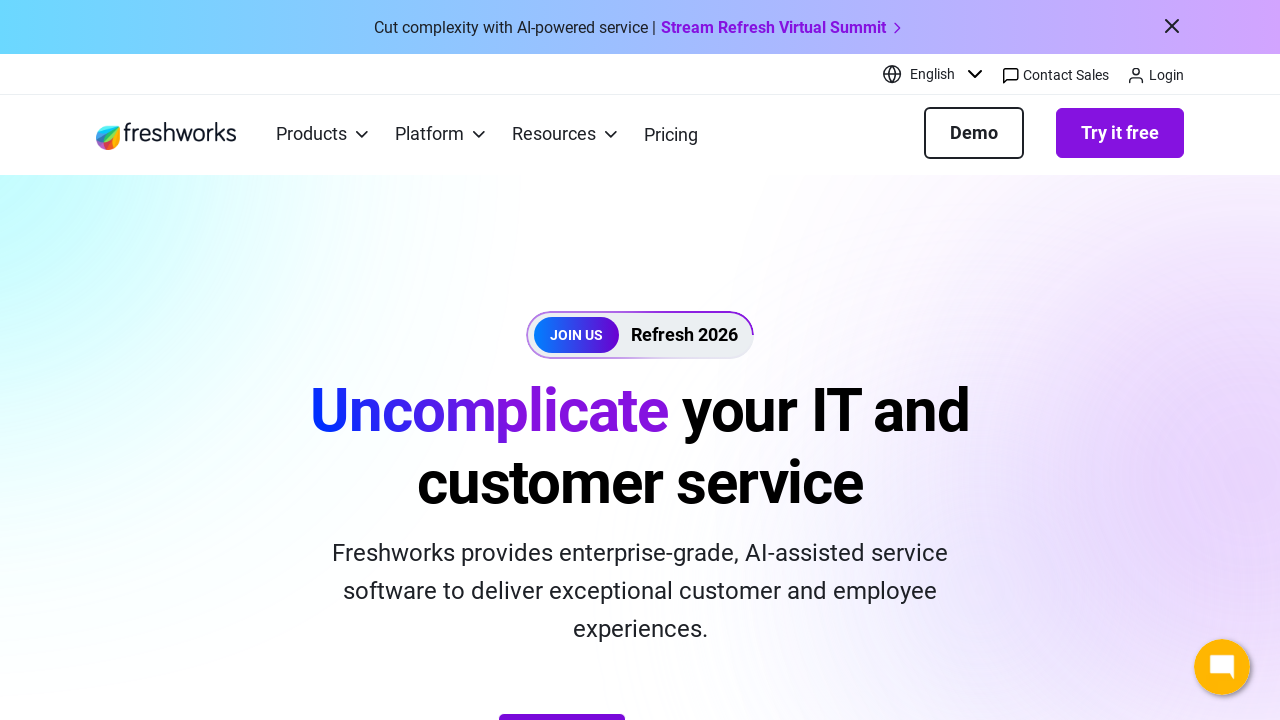

Clicked on Support link at (489, 362) on a:has-text('Support')
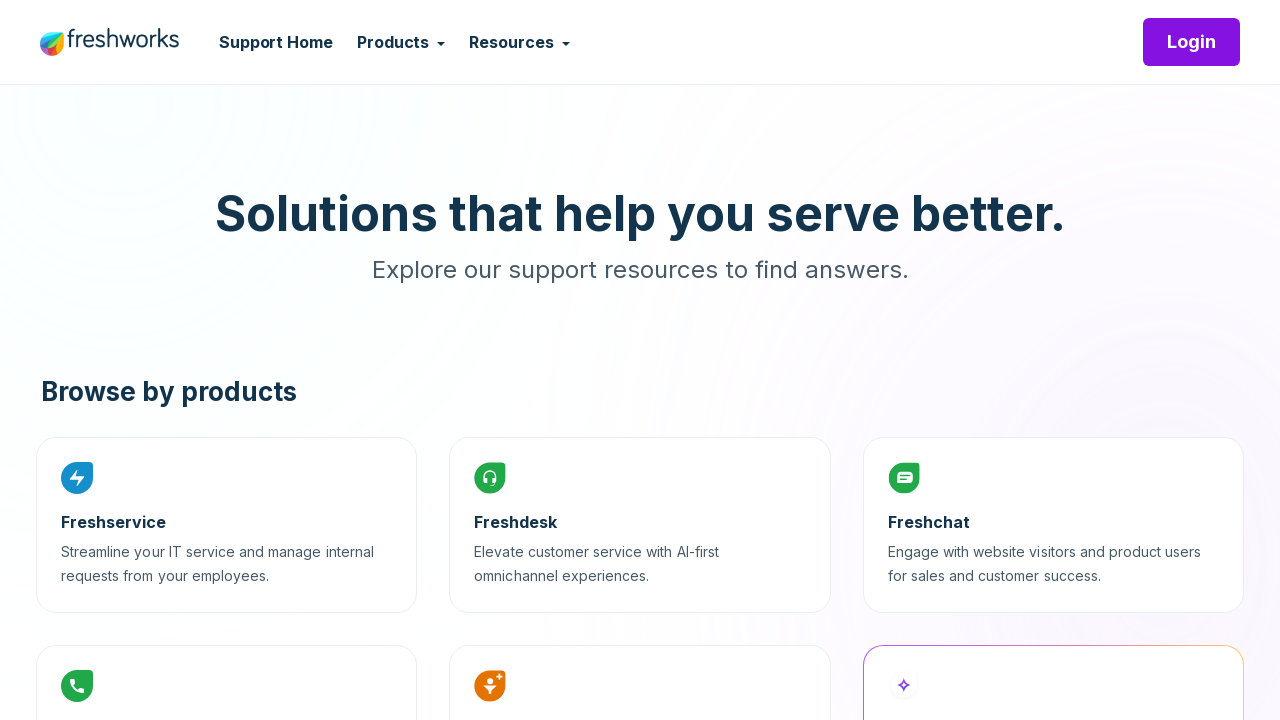

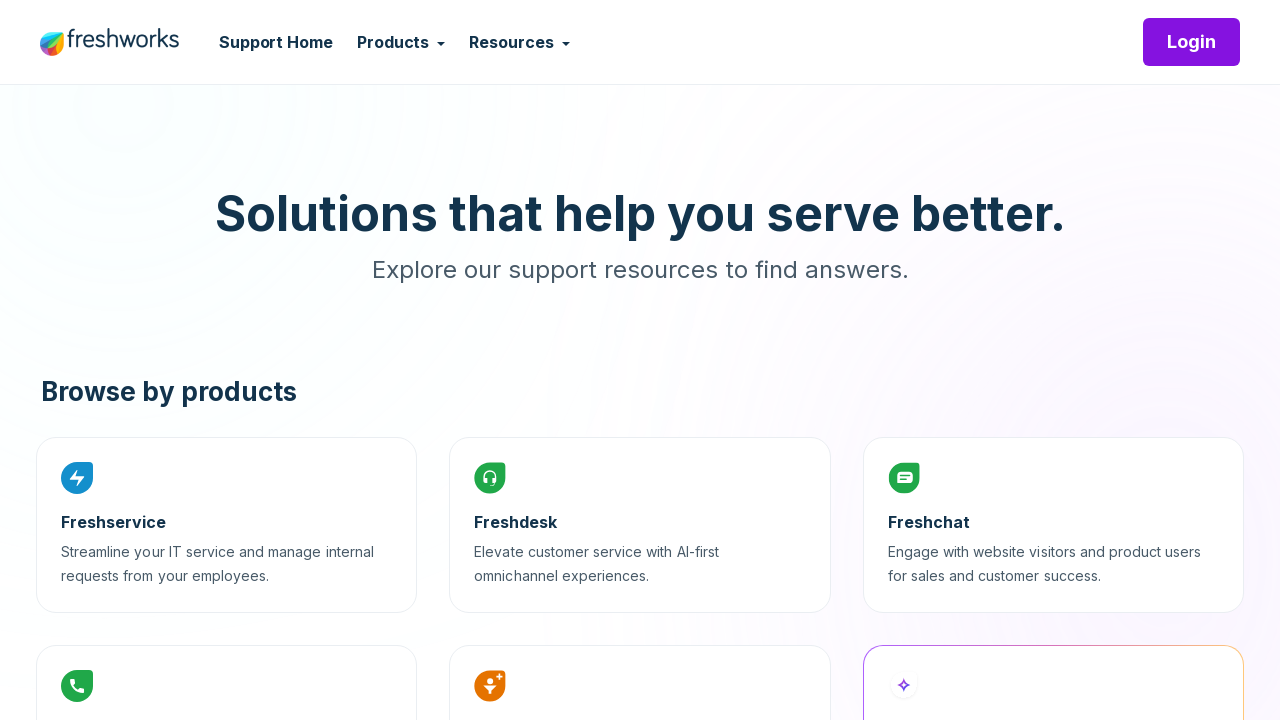